Tests a mortgage calculator by entering a purchase price value, clicking to show advanced options, and selecting a start month from a dropdown

Starting URL: https://www.mlcalc.com

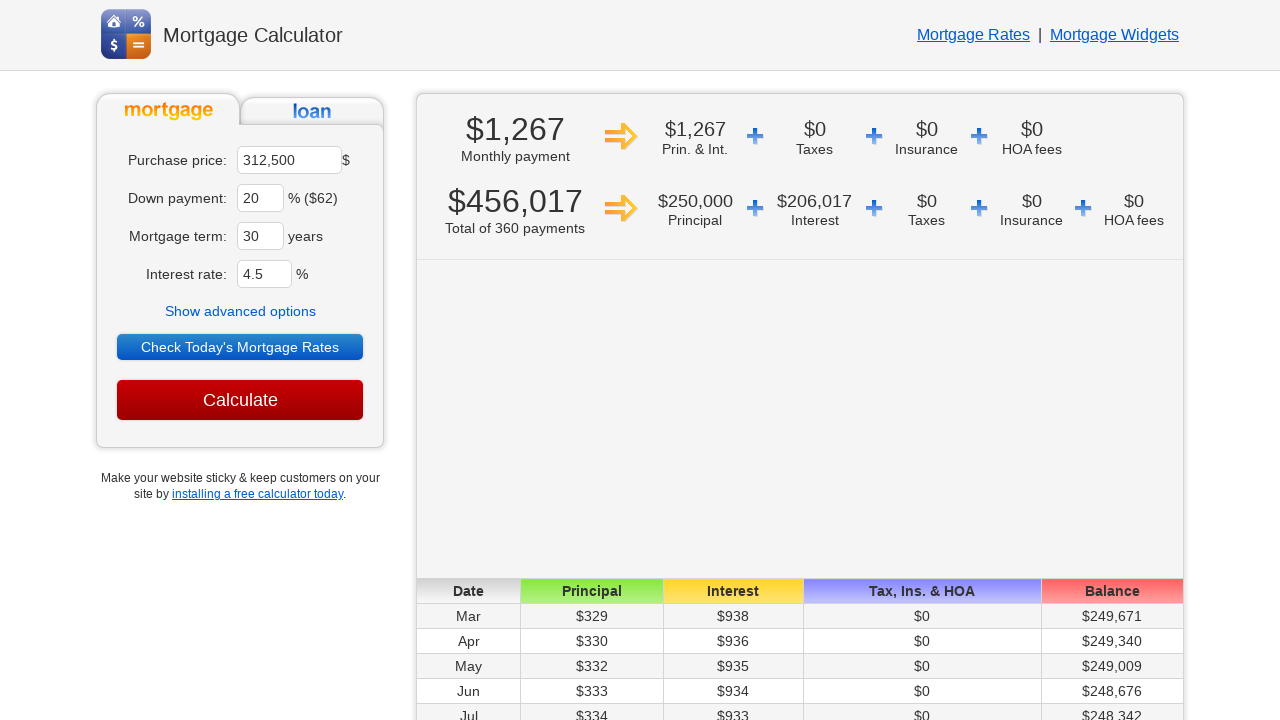

Cleared purchase price field on //*[@id='ma']
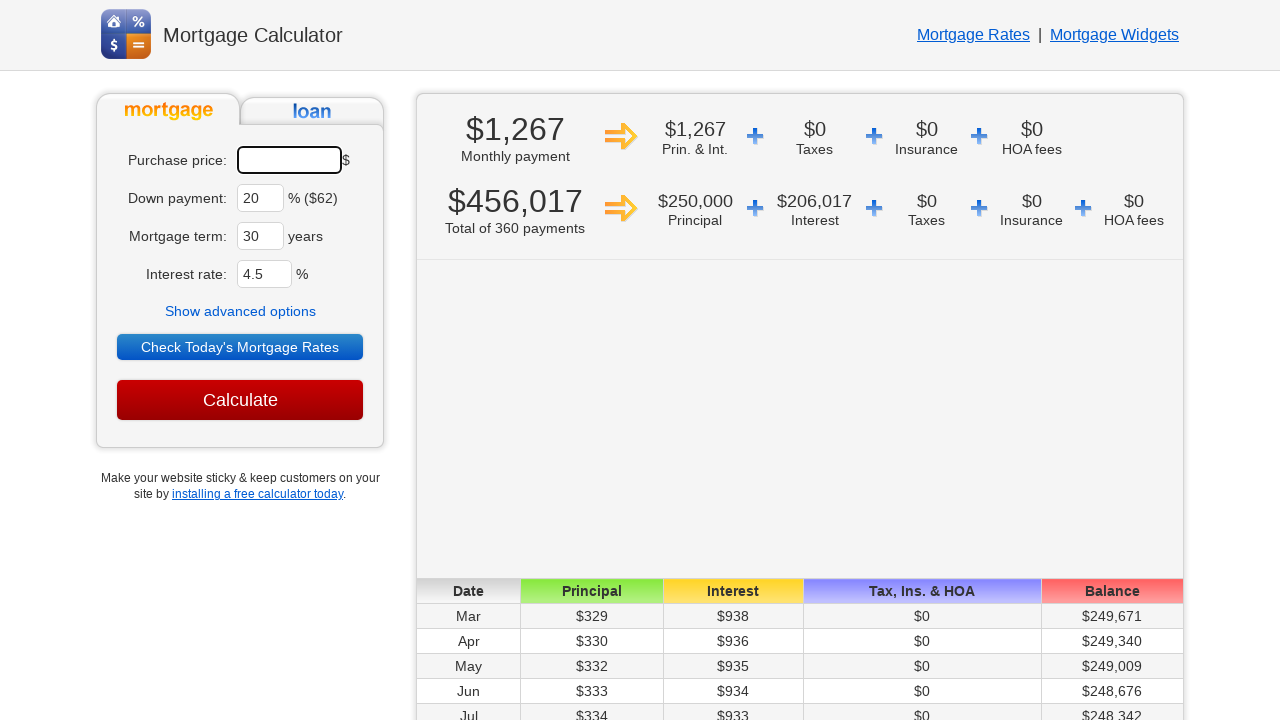

Entered purchase price value of 400000 on input#ma
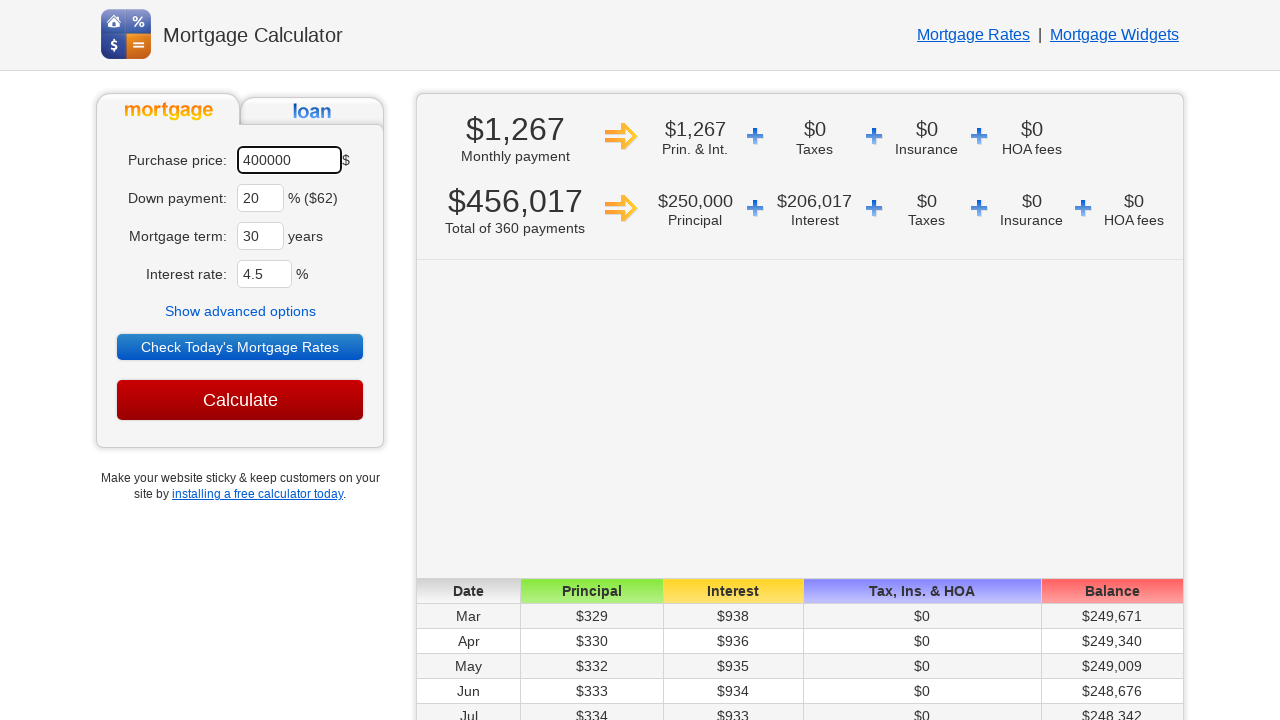

Clicked on 'Show advanced options' to expand advanced settings at (240, 311) on text=Show advanced options
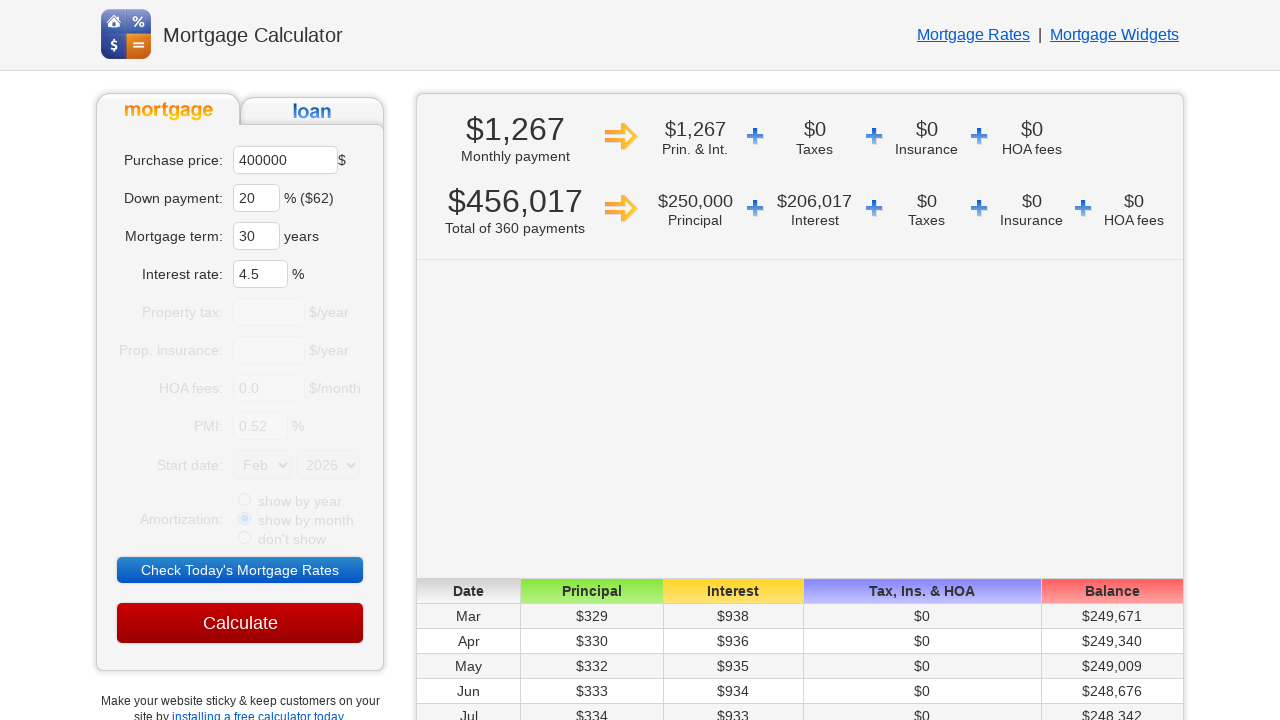

Waited for advanced options to appear
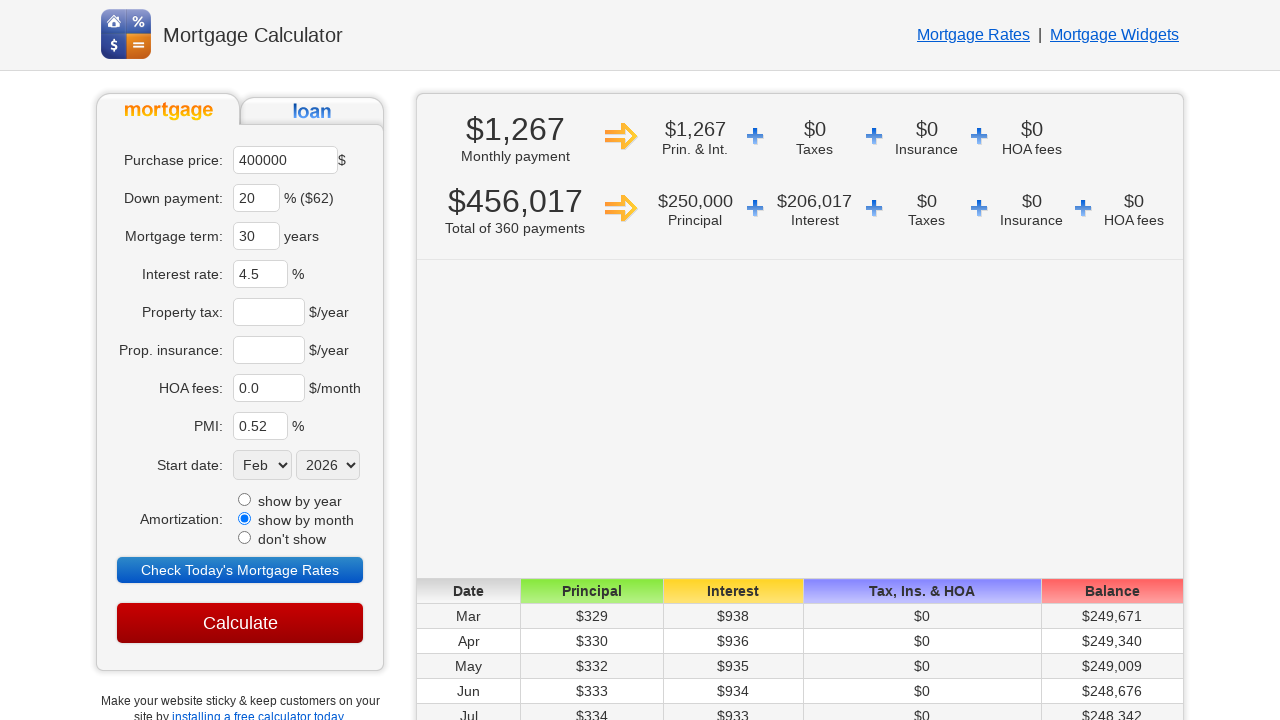

Selected 'Oct' from start month dropdown on select[name='sm']
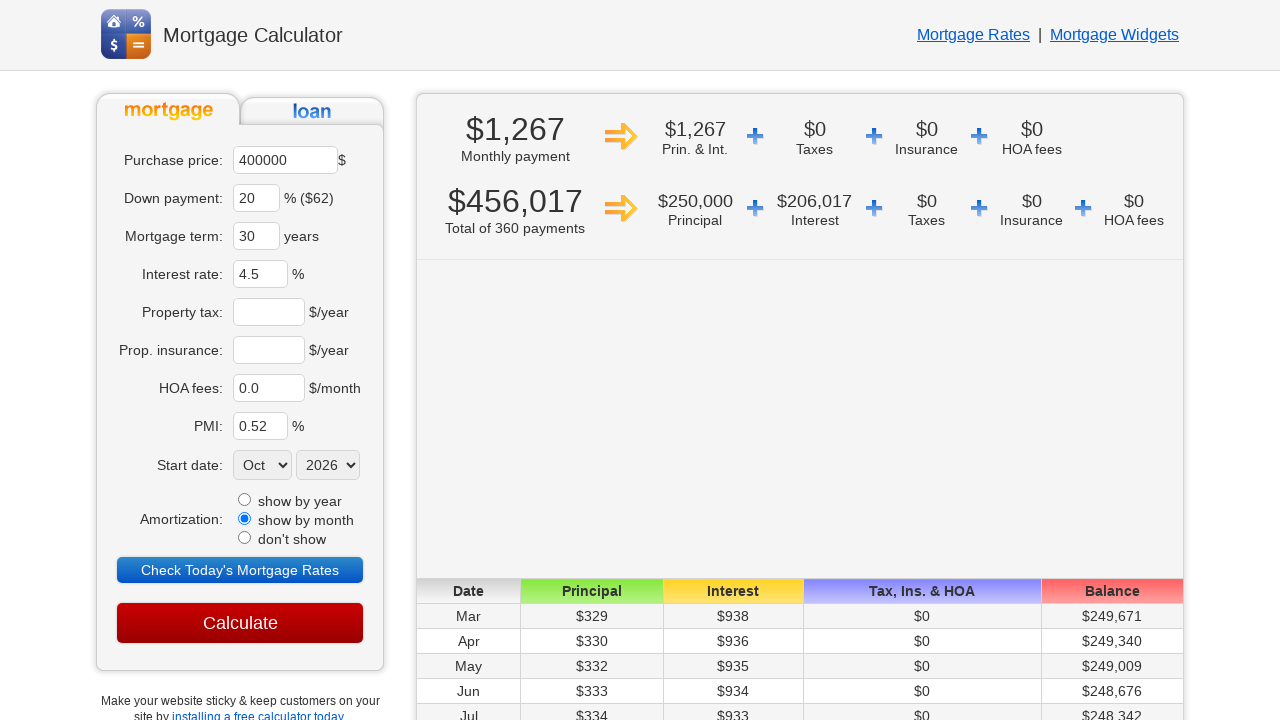

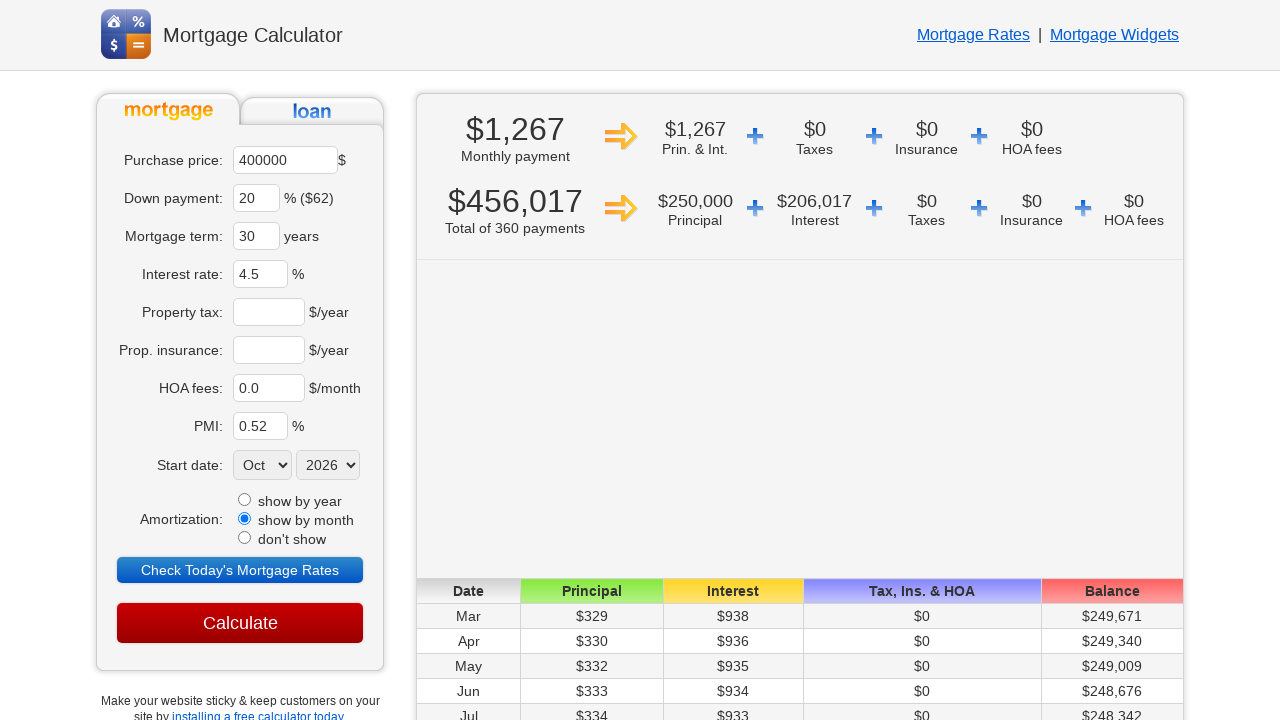